Tests the shower dice scenario where player rolls triple 3s

Starting URL: http://100percentofthetimehotspaghetti.com/dice.html

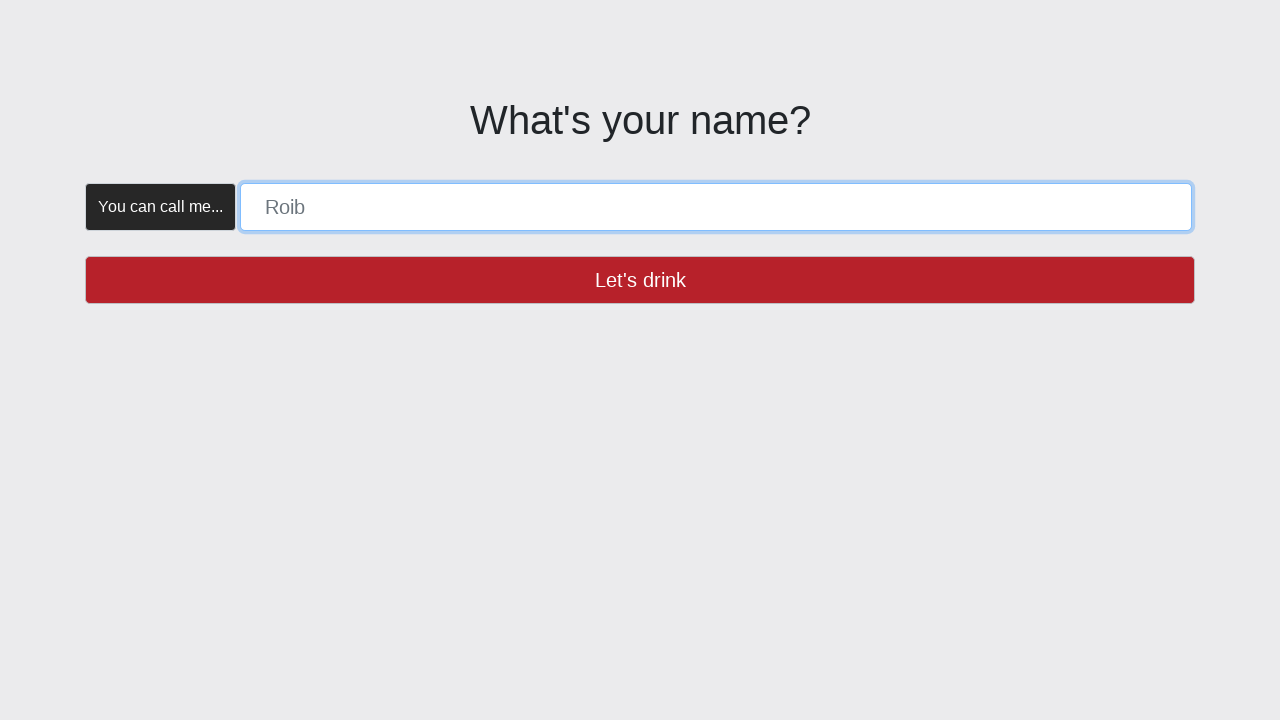

Name input form became visible
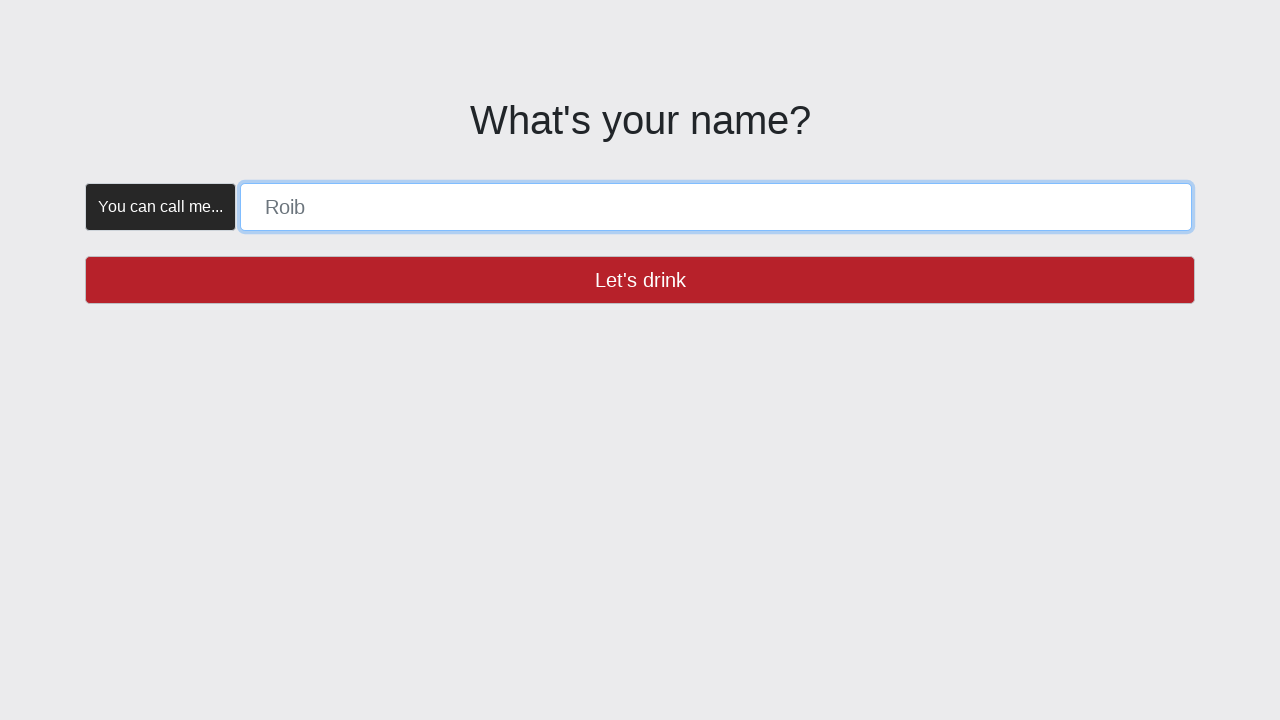

Verified 'Let's drink' button is clickable at (640, 280) on button >> internal:has-text="Let's drink"i
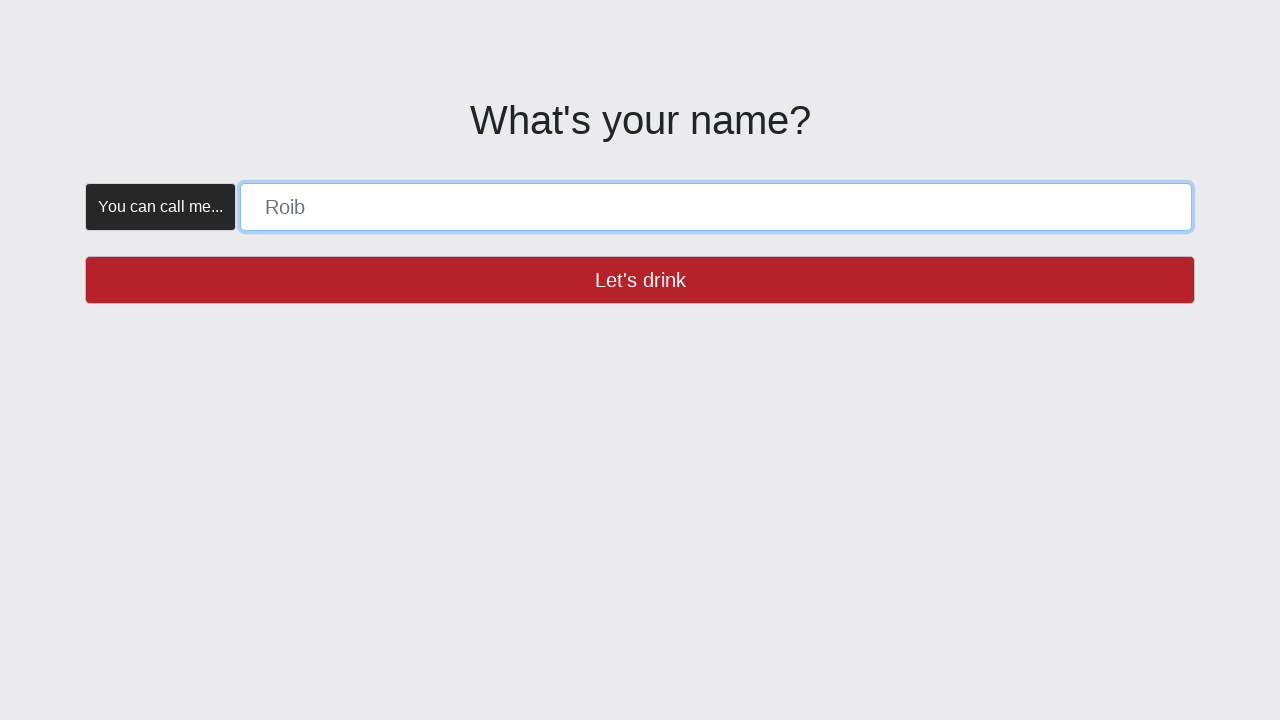

Filled name field with 'SHOWER' on [placeholder="Roib"]
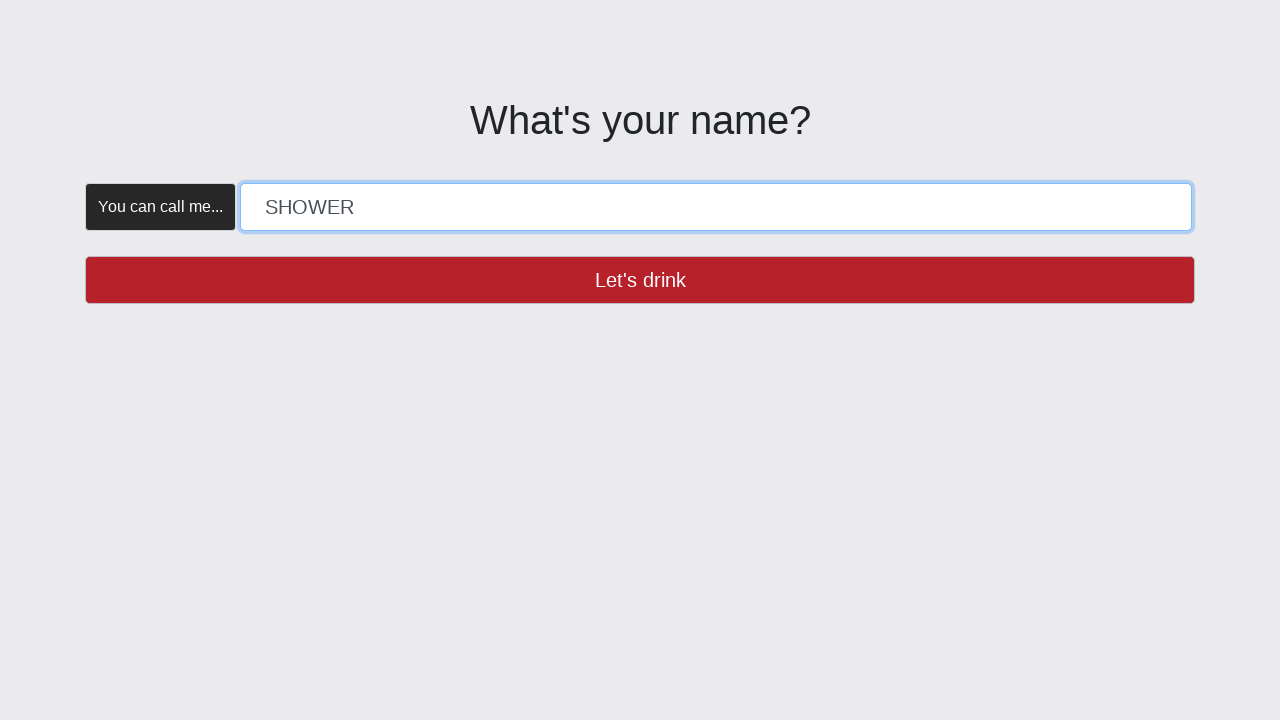

Clicked 'Let's drink' button to confirm name at (640, 280) on button >> internal:has-text="Let's drink"i
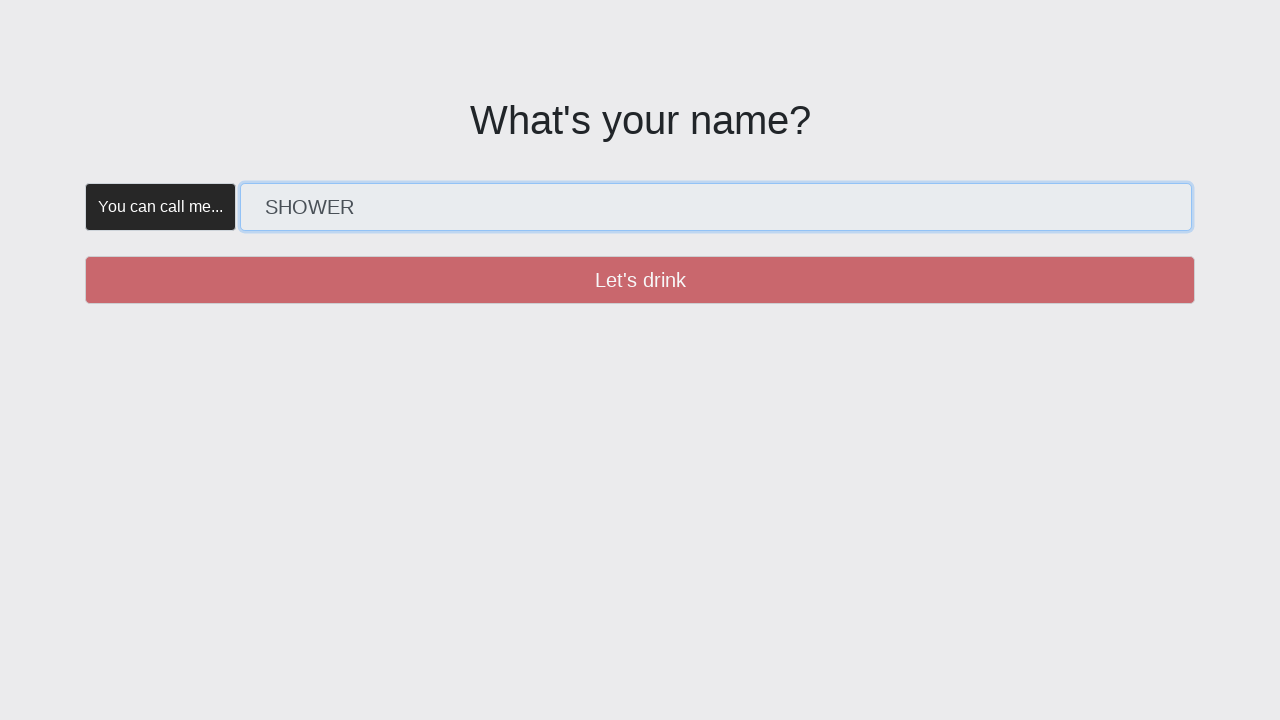

Verified 'Create' button is clickable at (355, 182) on button >> internal:has-text="Create"i
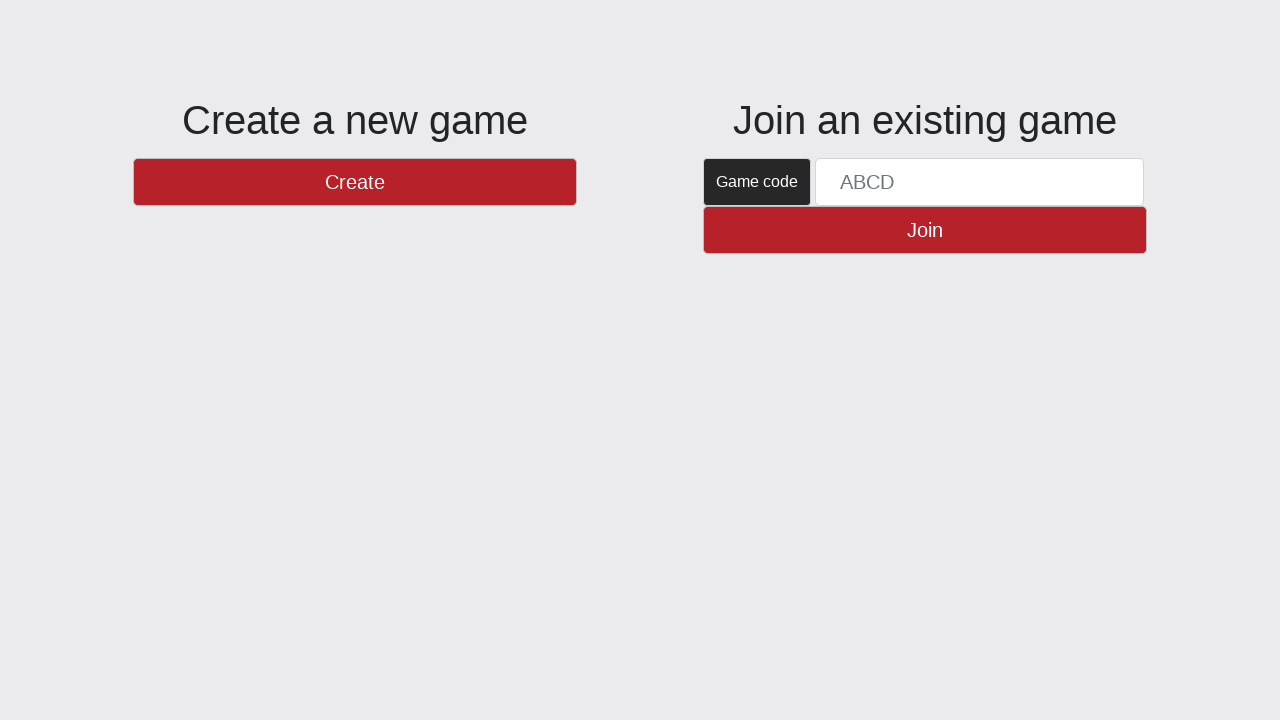

Clicked 'Create' button to start game at (355, 182) on button >> internal:has-text="Create"i
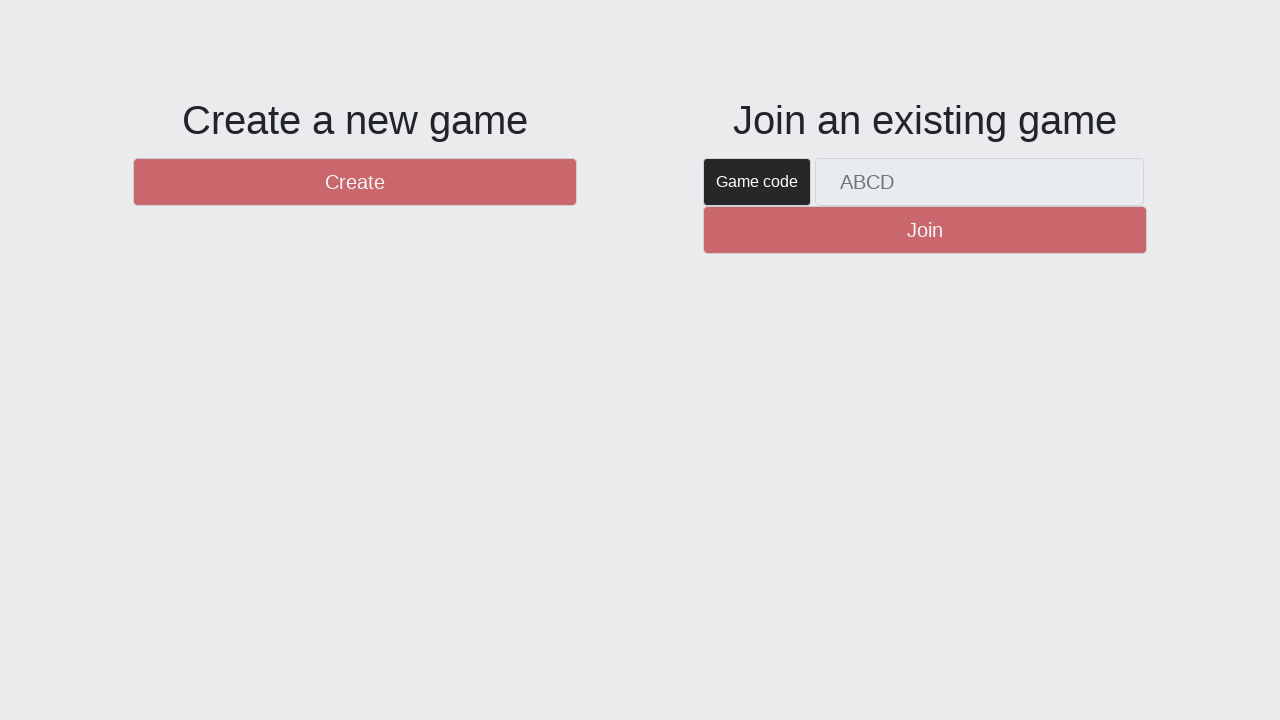

Verified 'New Round' button is clickable at (1108, 652) on #btnNewRound
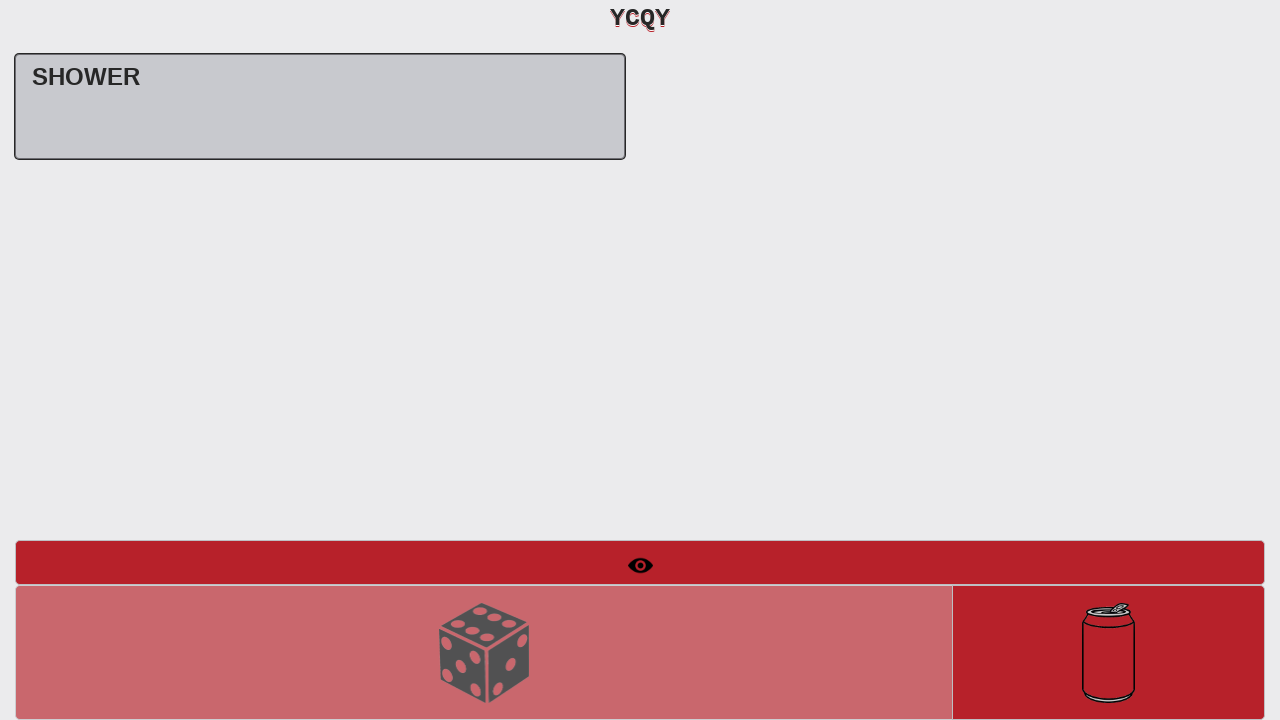

Clicked 'New Round' button to start round at (1108, 652) on #btnNewRound
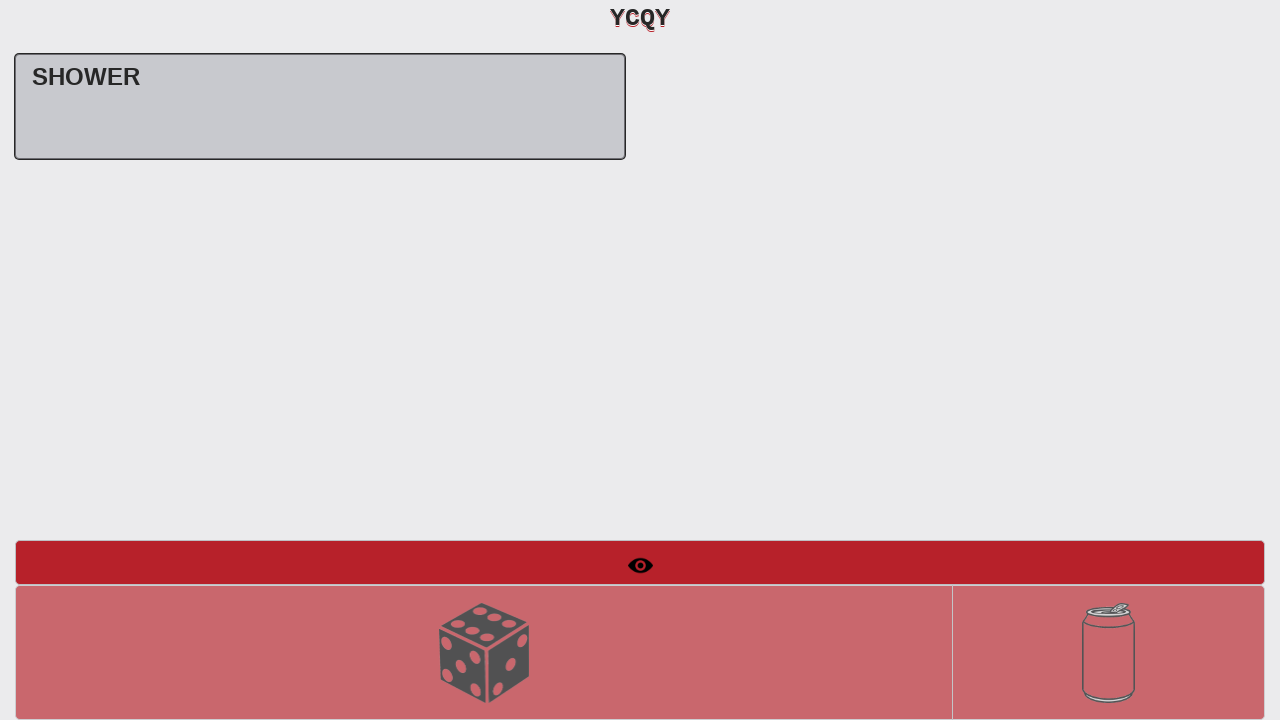

Verified 'Roll Dice' button is clickable at (484, 652) on #btnRollDice
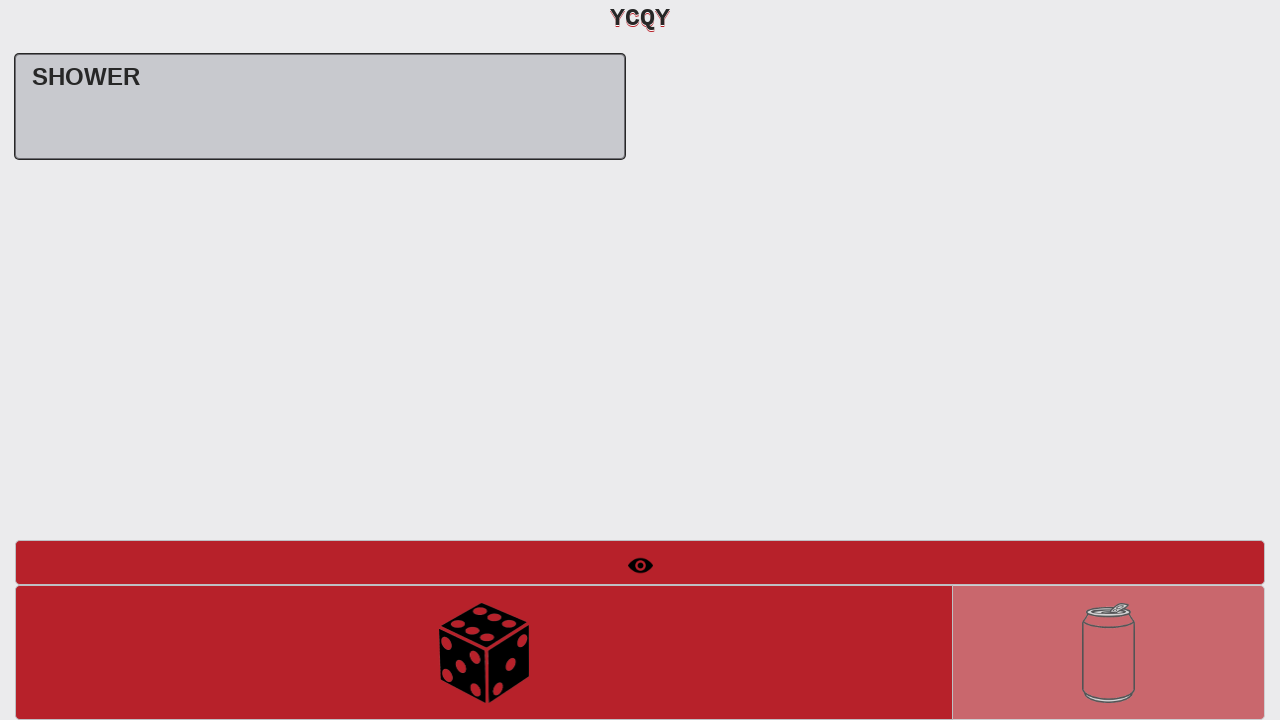

First dice roll executed at (484, 652) on #btnRollDice
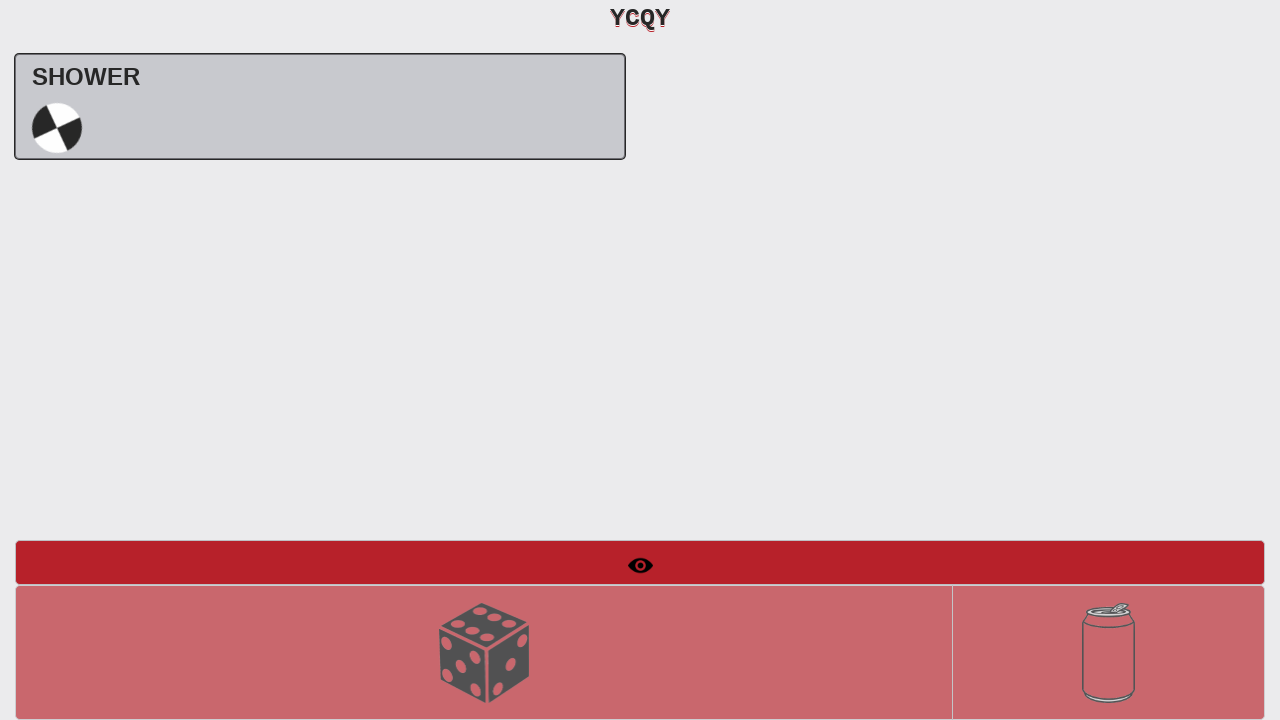

Verified 'Roll Dice' button is clickable for second roll at (484, 652) on #btnRollDice
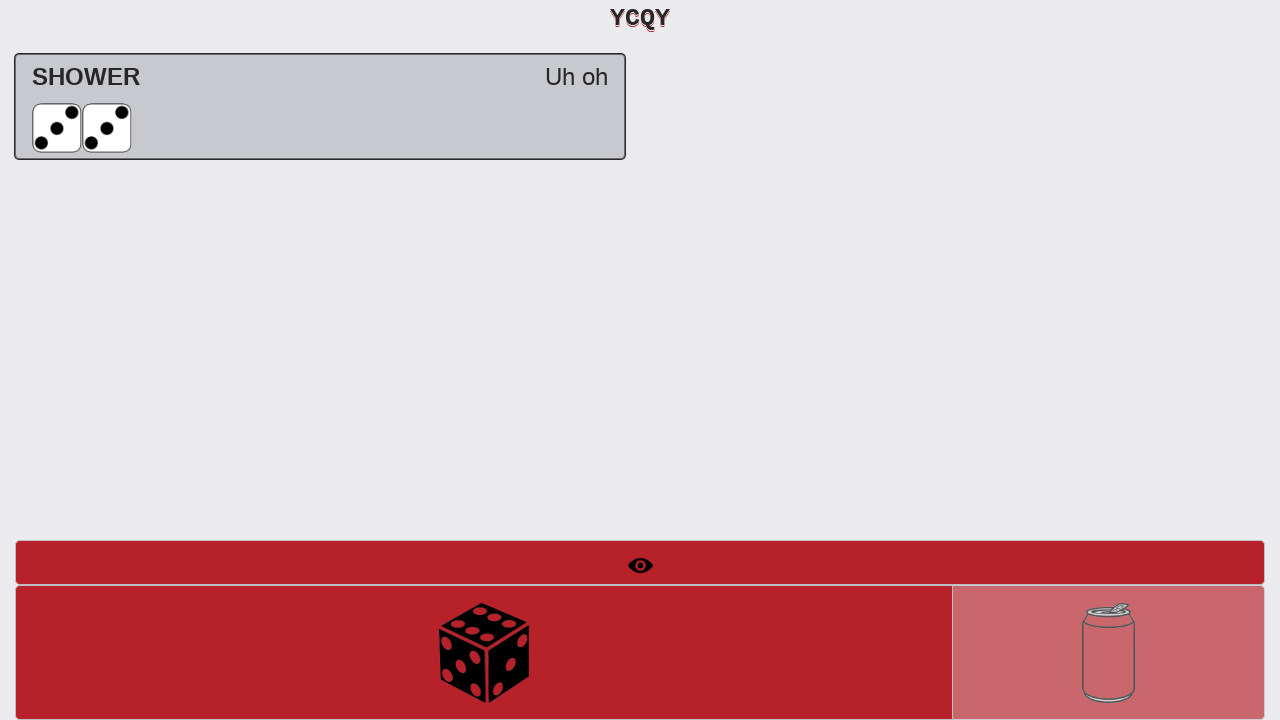

Second dice roll executed at (484, 652) on #btnRollDice
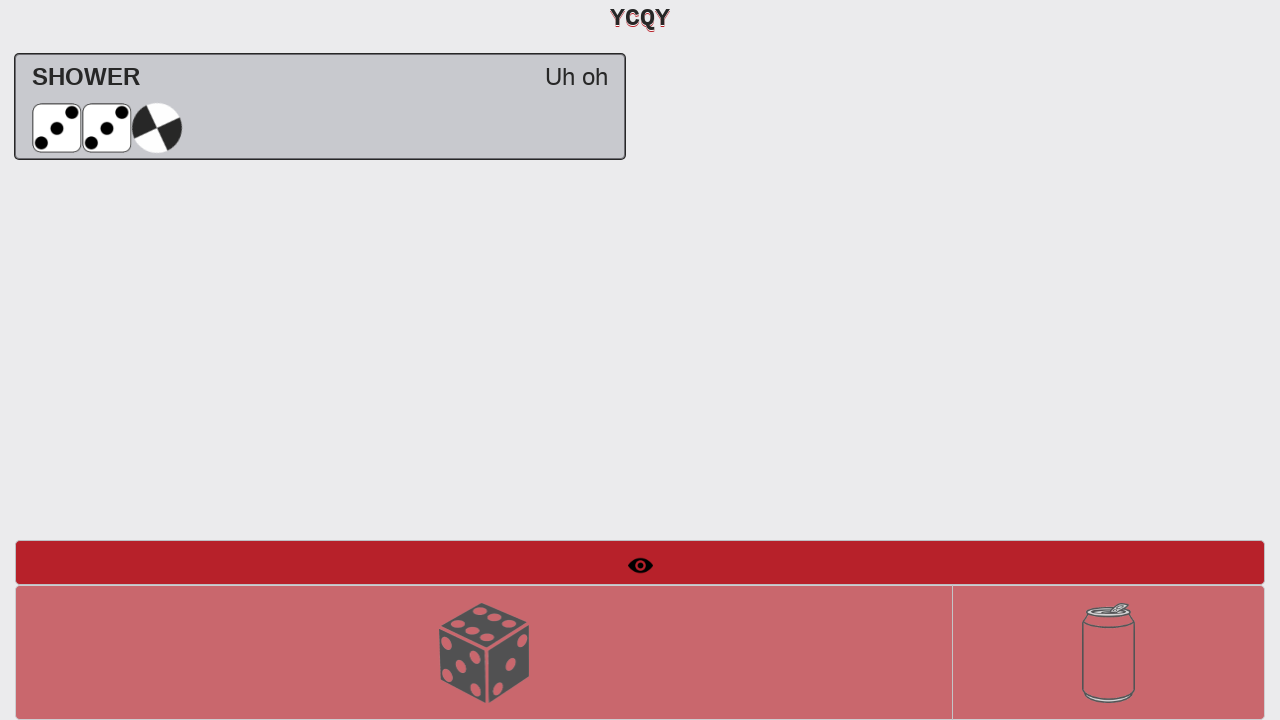

Shower message appeared - triple 3s rolled successfully
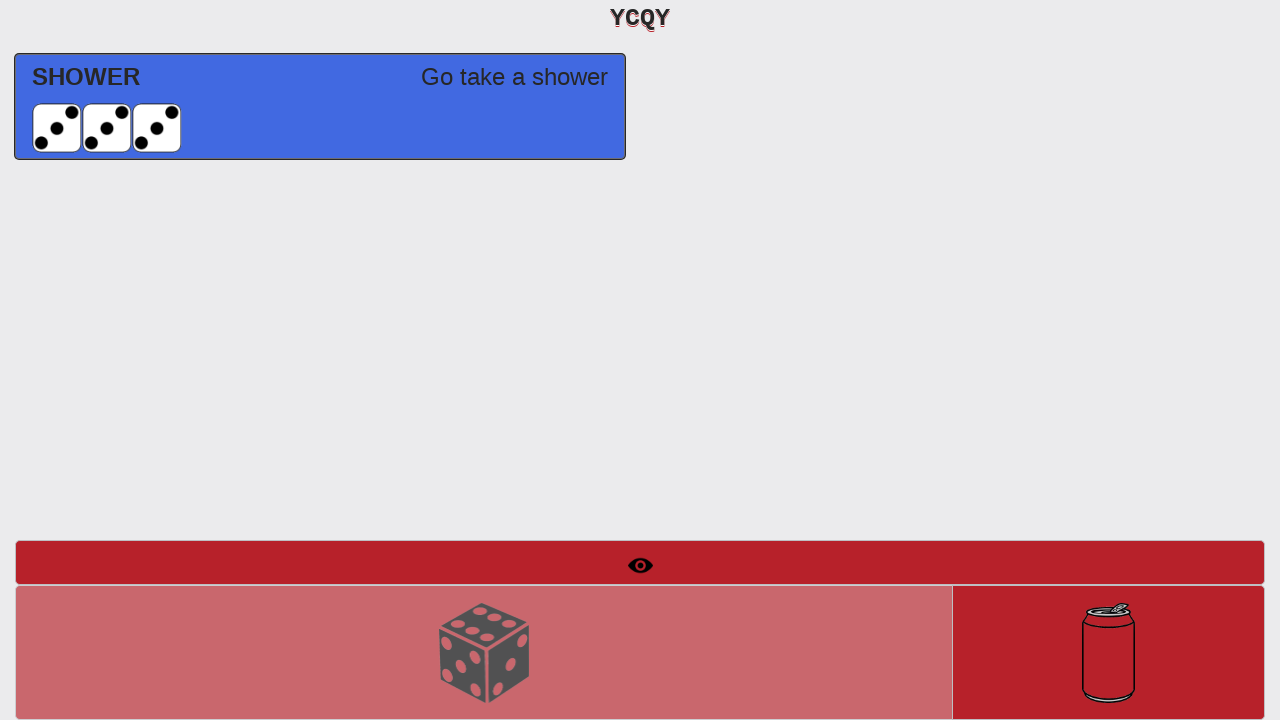

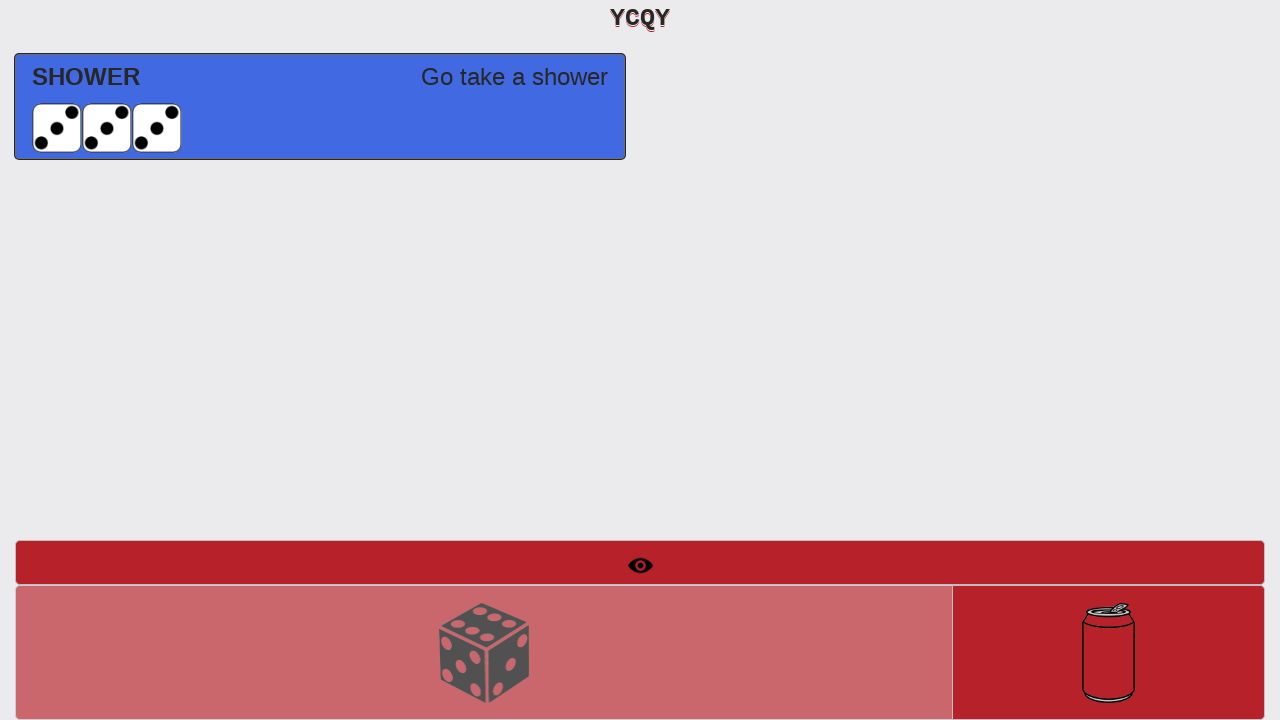